Tests JavaScript alert and confirmation dialog handling by triggering alerts, reading their text, and accepting/dismissing them

Starting URL: https://rahulshettyacademy.com/AutomationPractice/

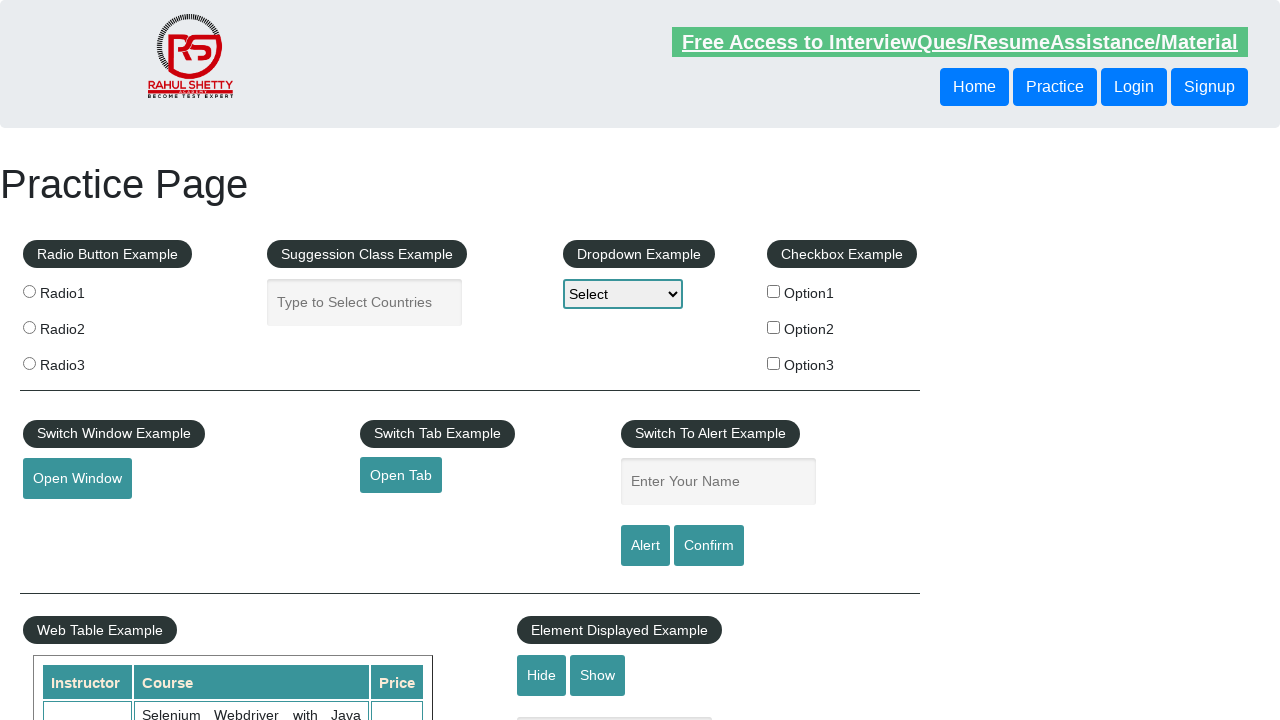

Filled name field with 'Kushagra' on #name
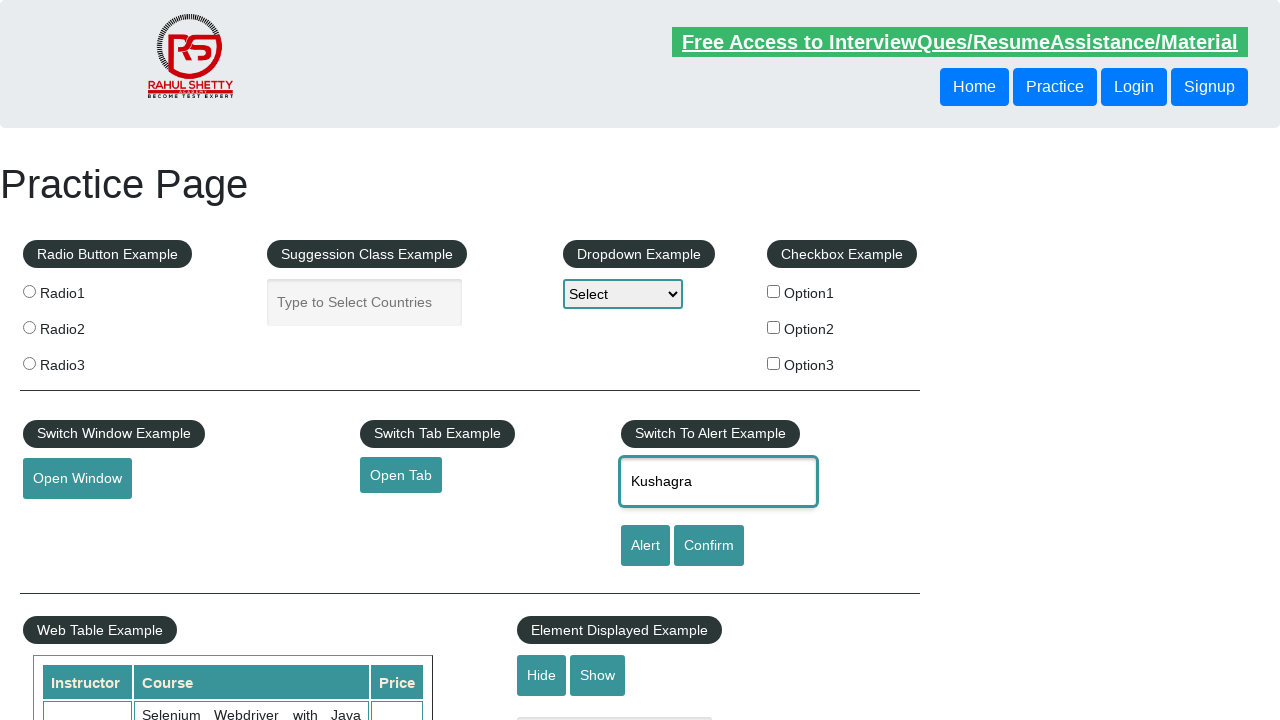

Set up dialog handler to accept alerts
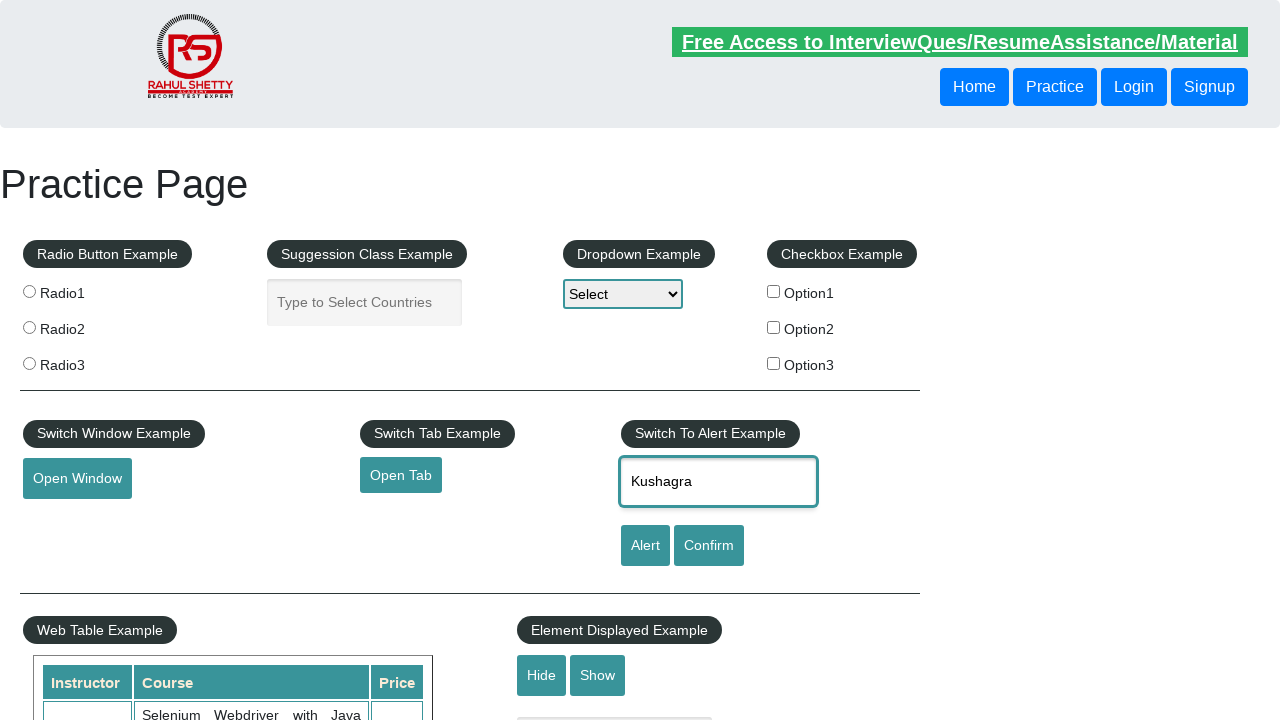

Clicked alert button and accepted JavaScript alert dialog at (645, 546) on #alertbtn
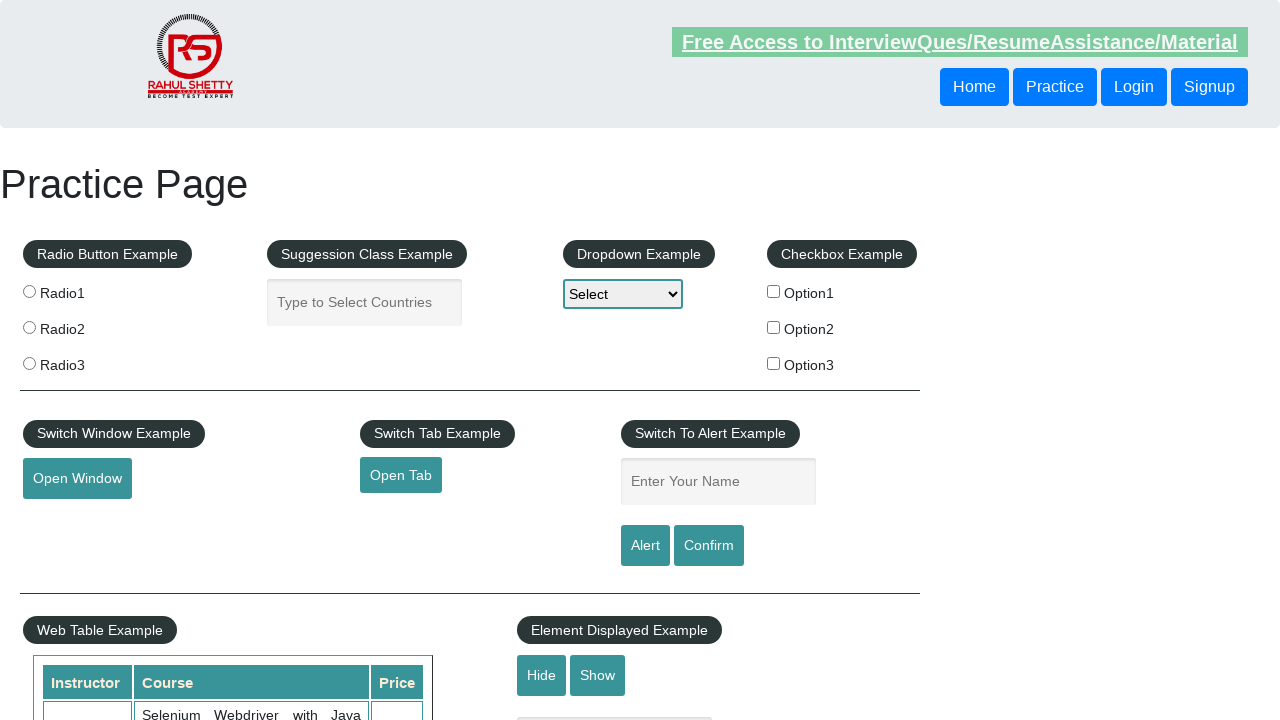

Set up dialog handler to dismiss confirmations
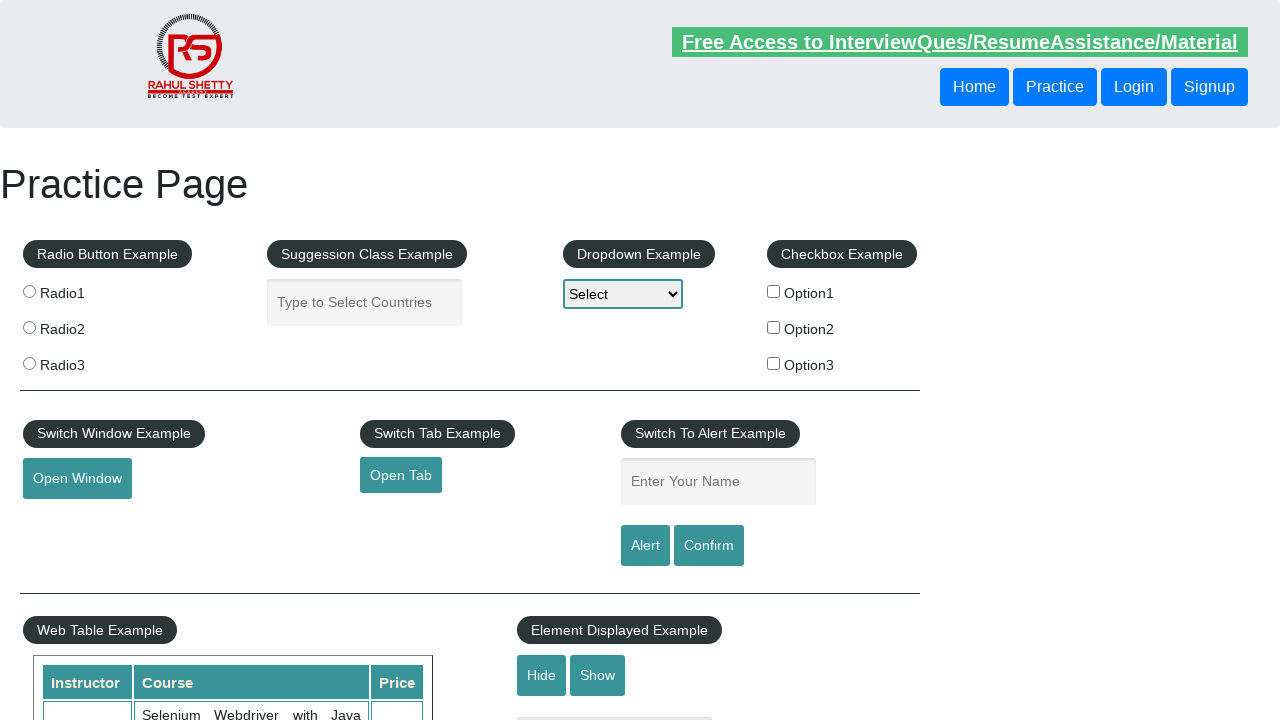

Clicked confirm button and dismissed JavaScript confirmation dialog at (709, 546) on #confirmbtn
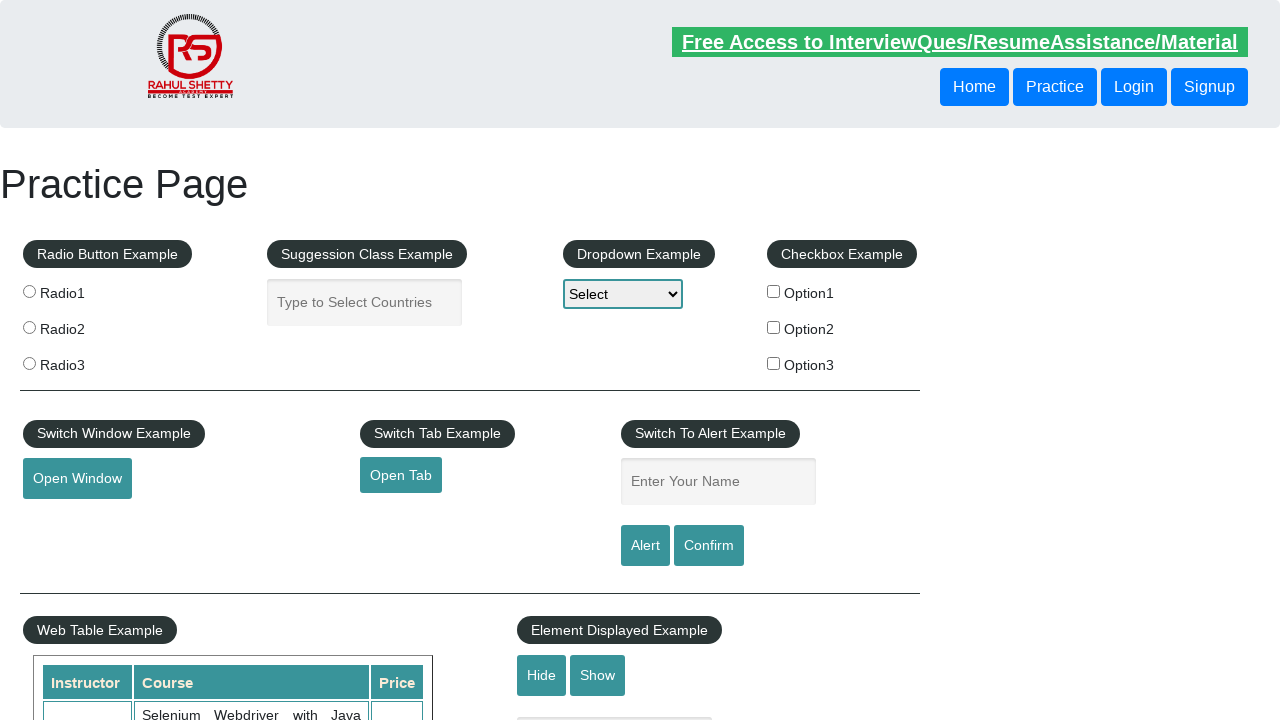

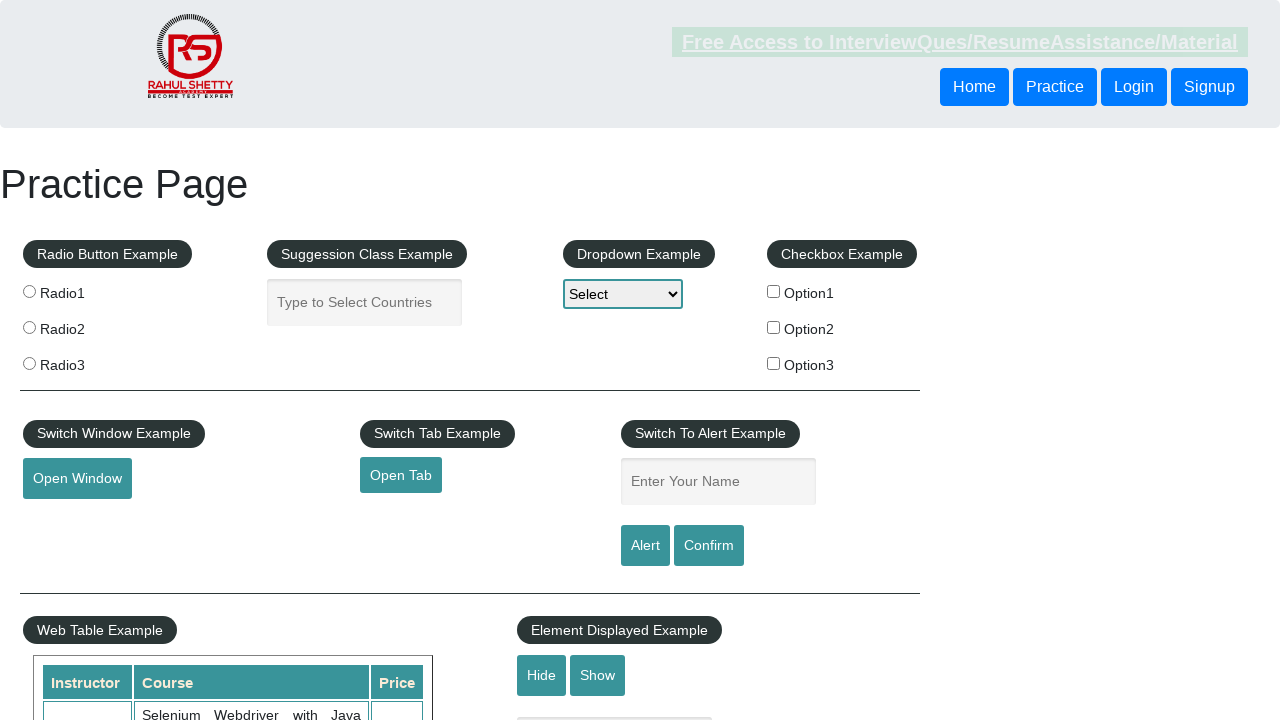